Tests the Ajio shopping website by searching for "bags", filtering results by Men gender, then filtering by "Fashion Bags" category, and verifying results are displayed.

Starting URL: https://www.ajio.com/

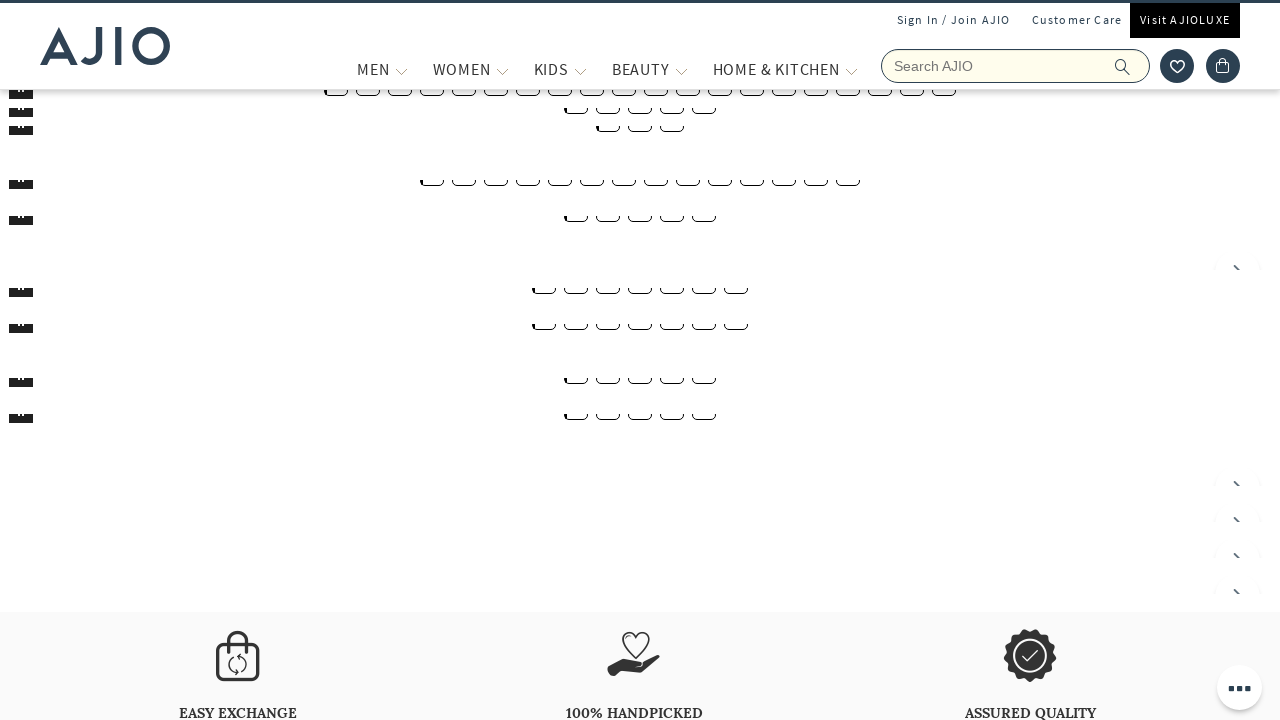

Filled search box with 'bags' on input[name='searchVal']
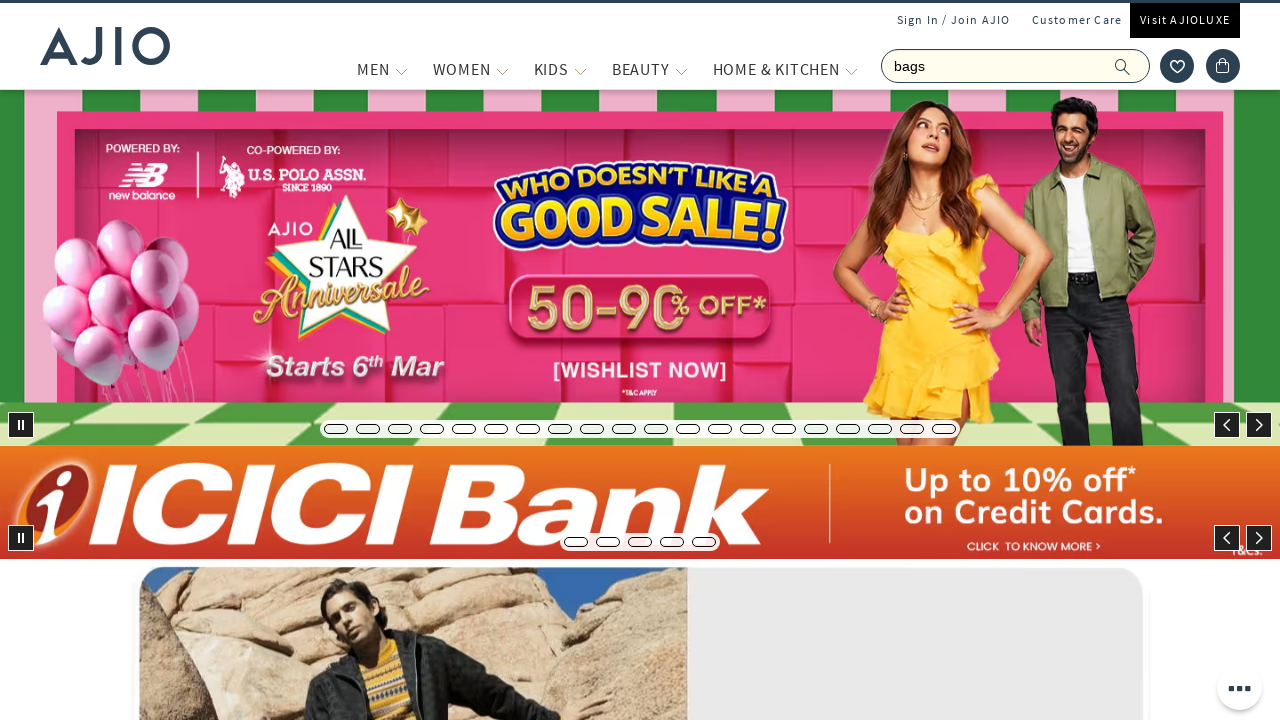

Pressed Enter to search for bags on input[name='searchVal']
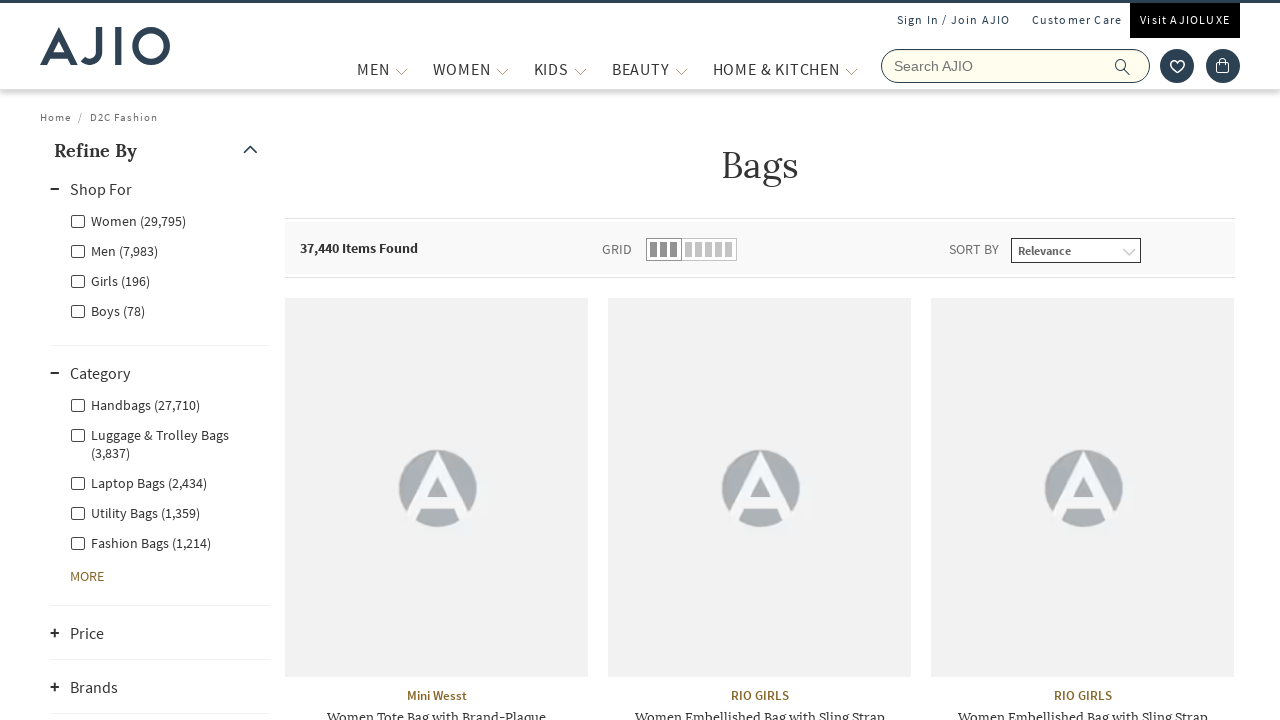

Search results loaded
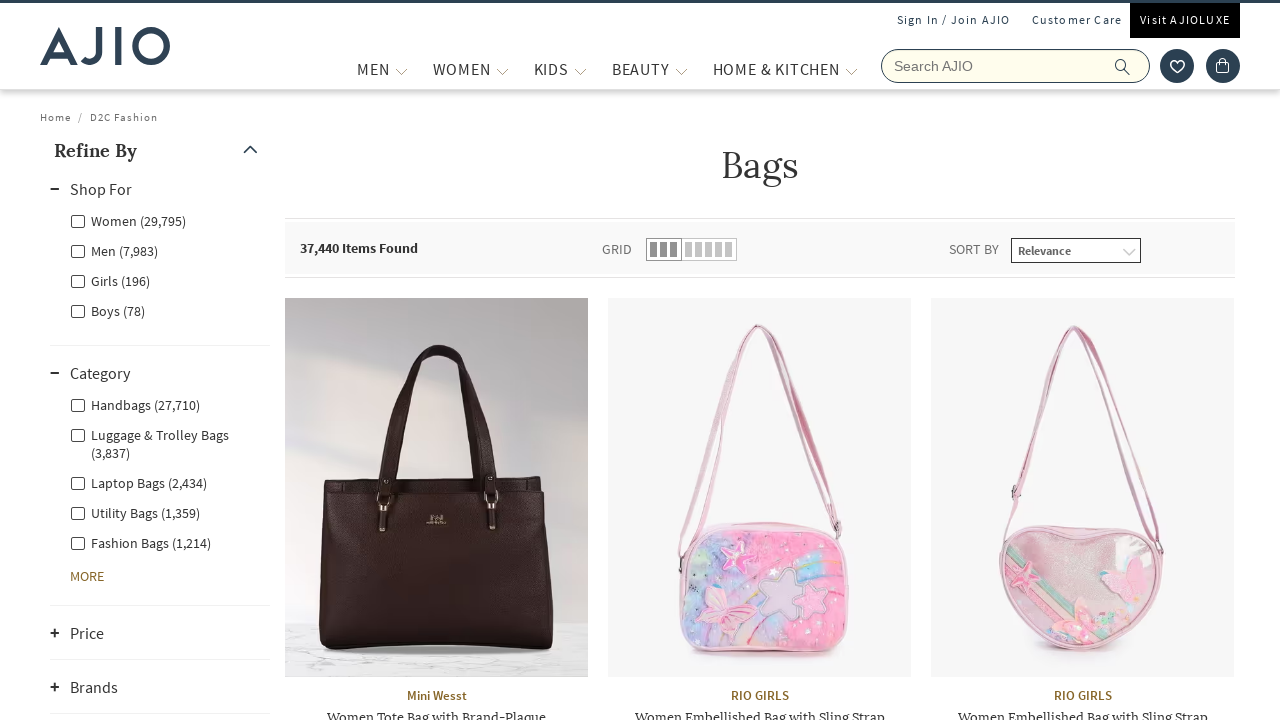

Clicked Men gender filter at (114, 250) on label[for='Men']
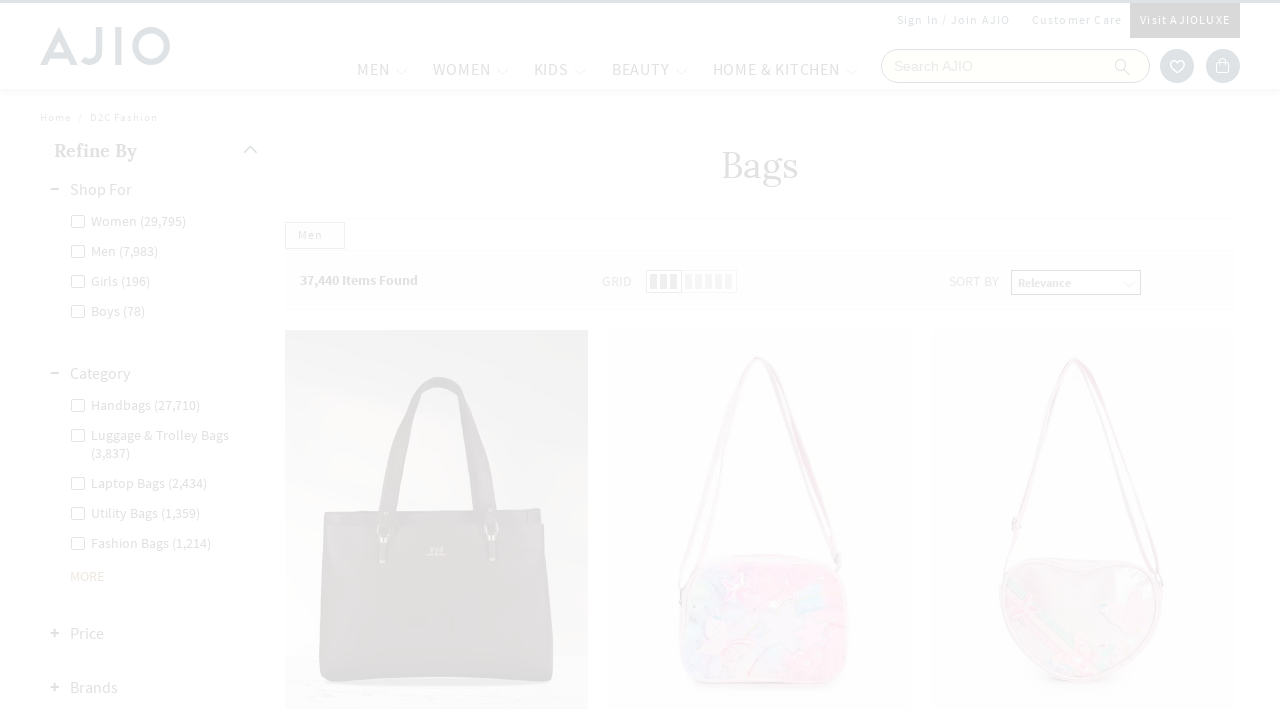

Waited for Men filter to apply
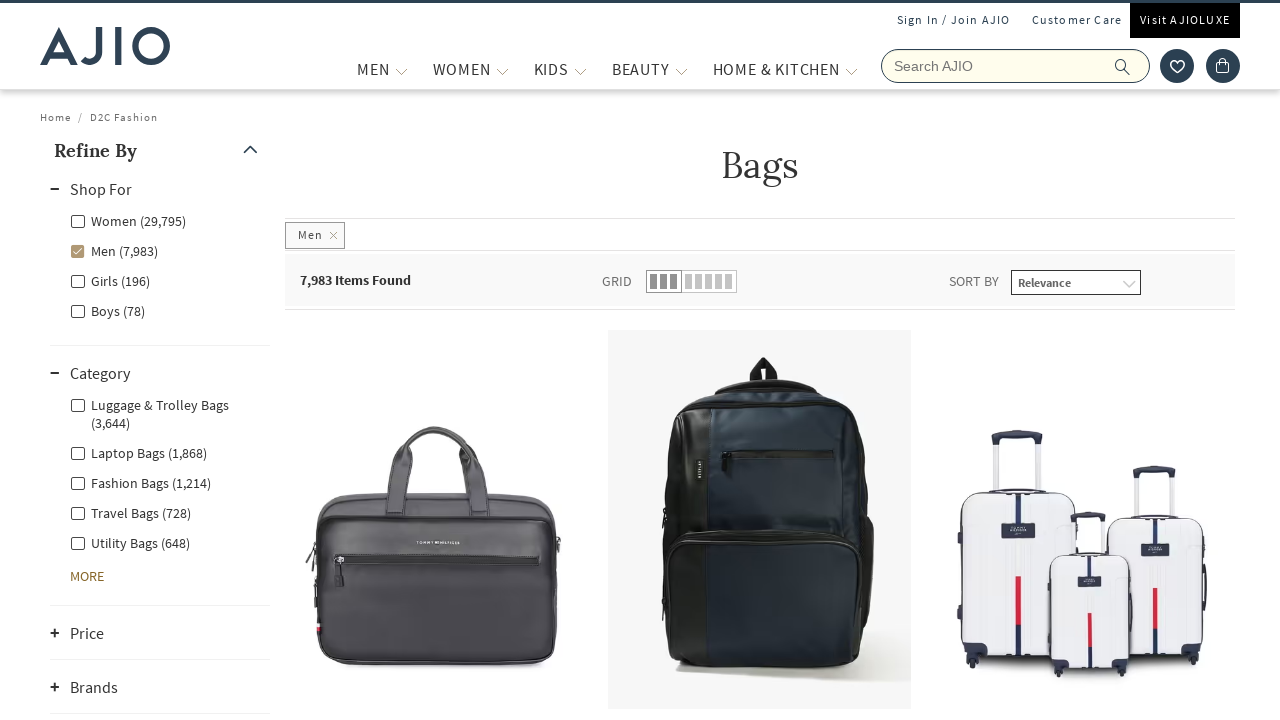

Clicked Fashion Bags category filter at (140, 482) on label[for='Men - Fashion Bags']
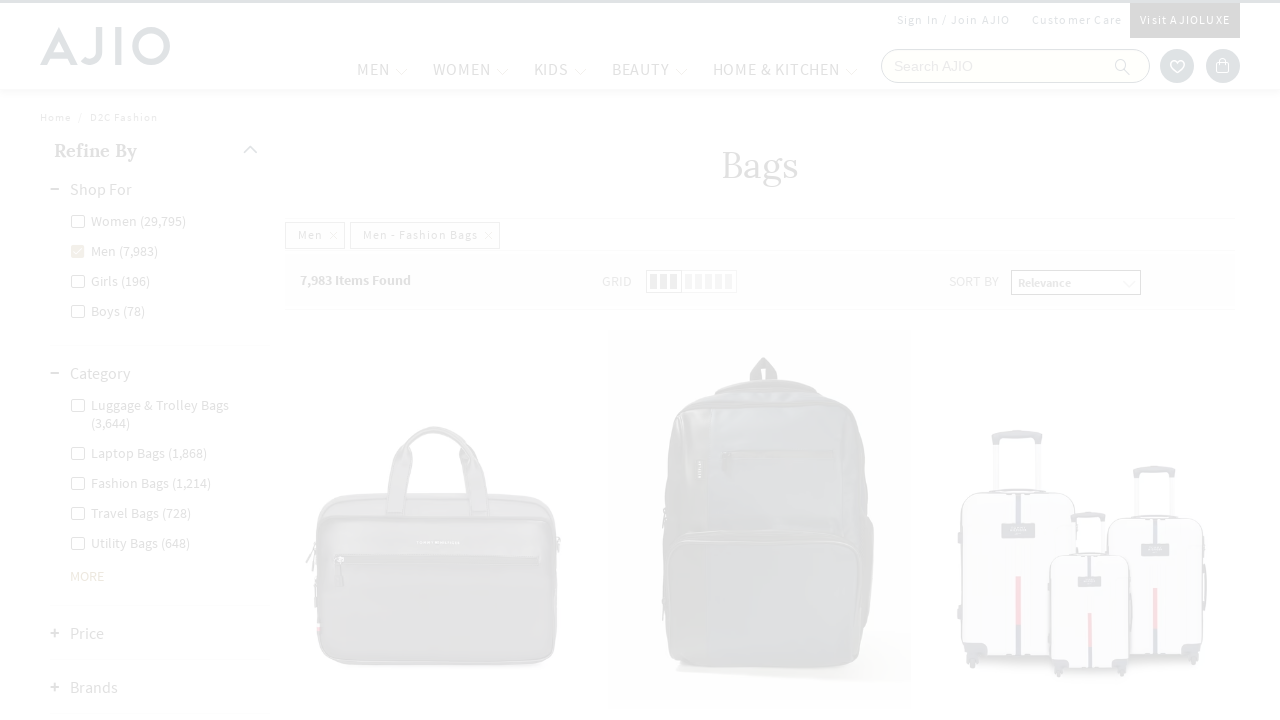

Results loaded after applying Fashion Bags filter
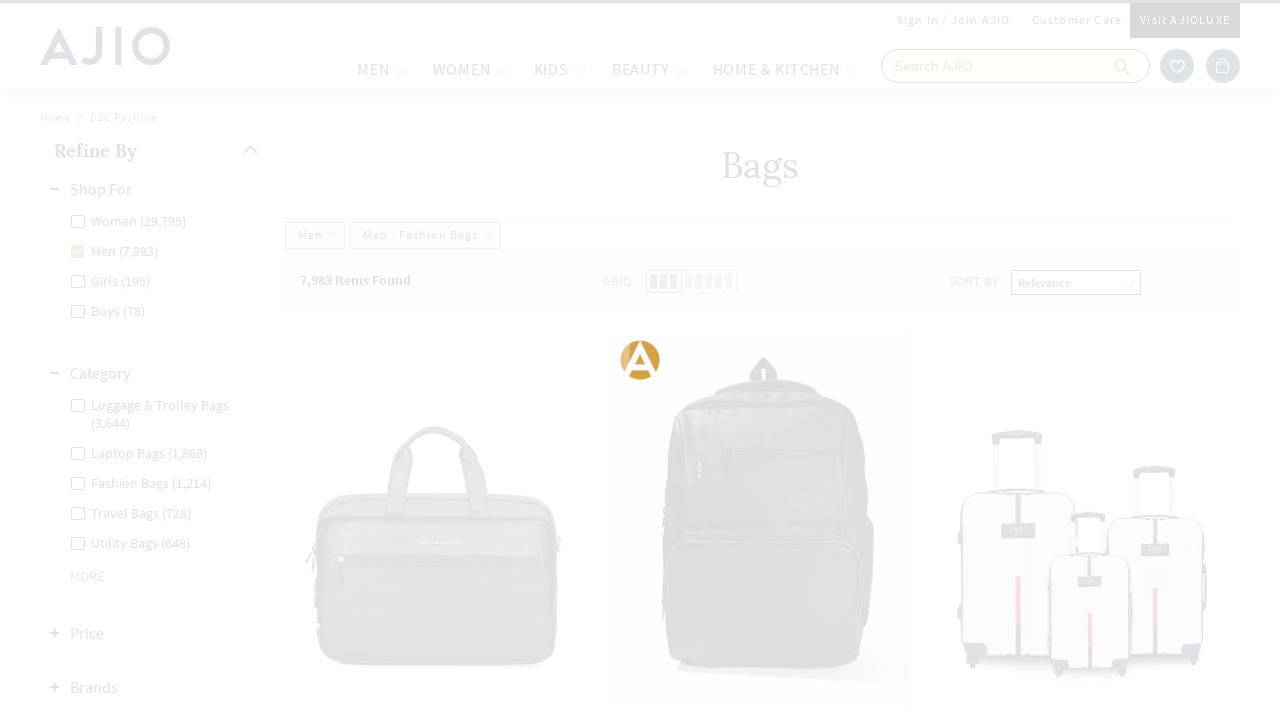

Product brand elements are visible
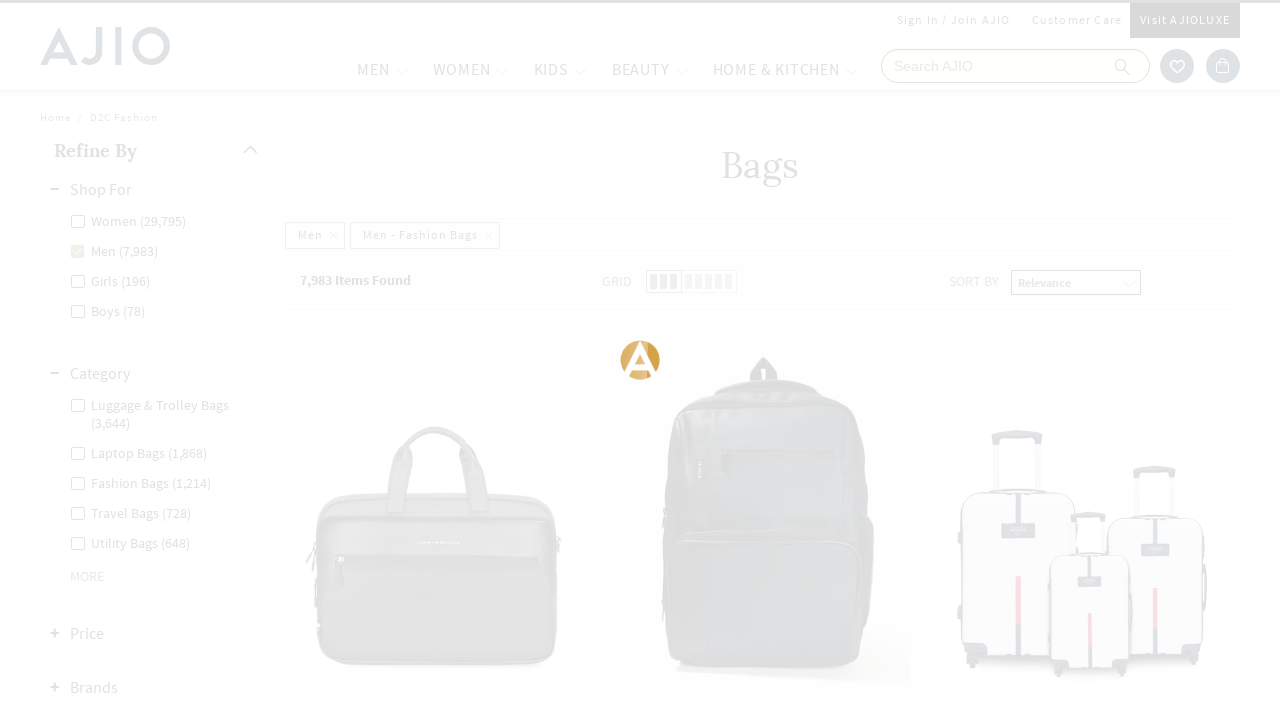

Product name elements are visible, test completed successfully
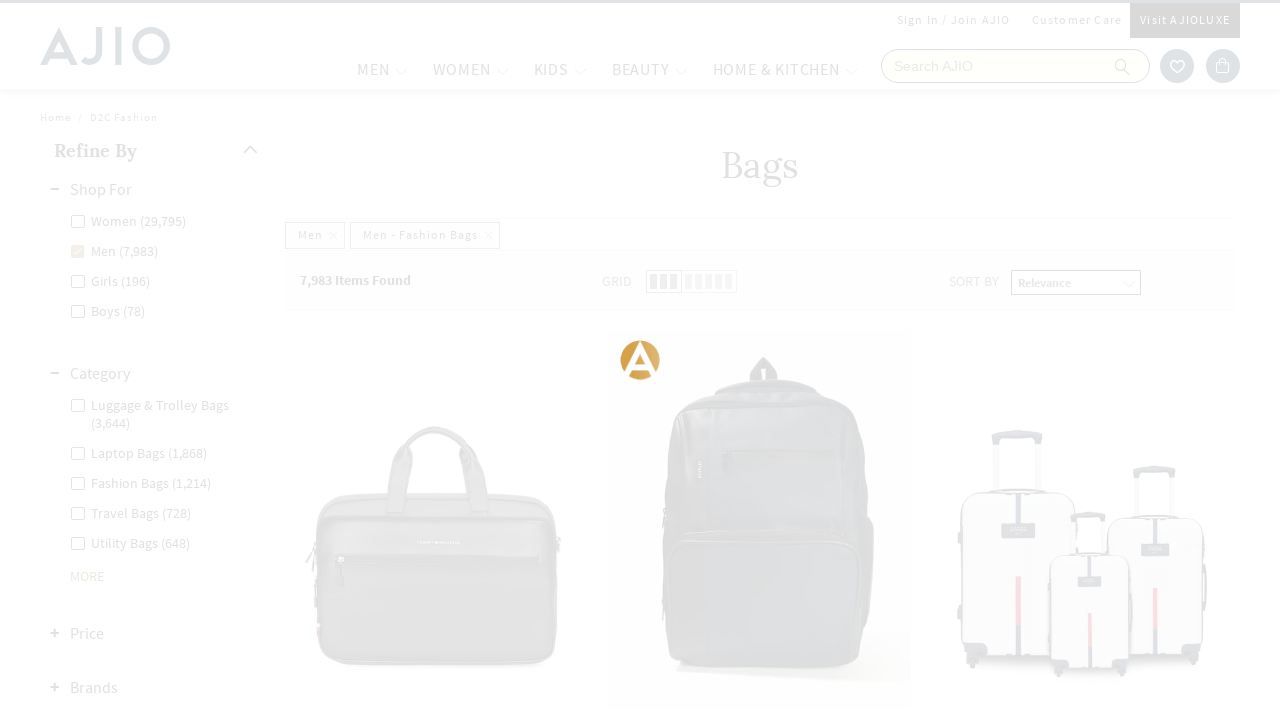

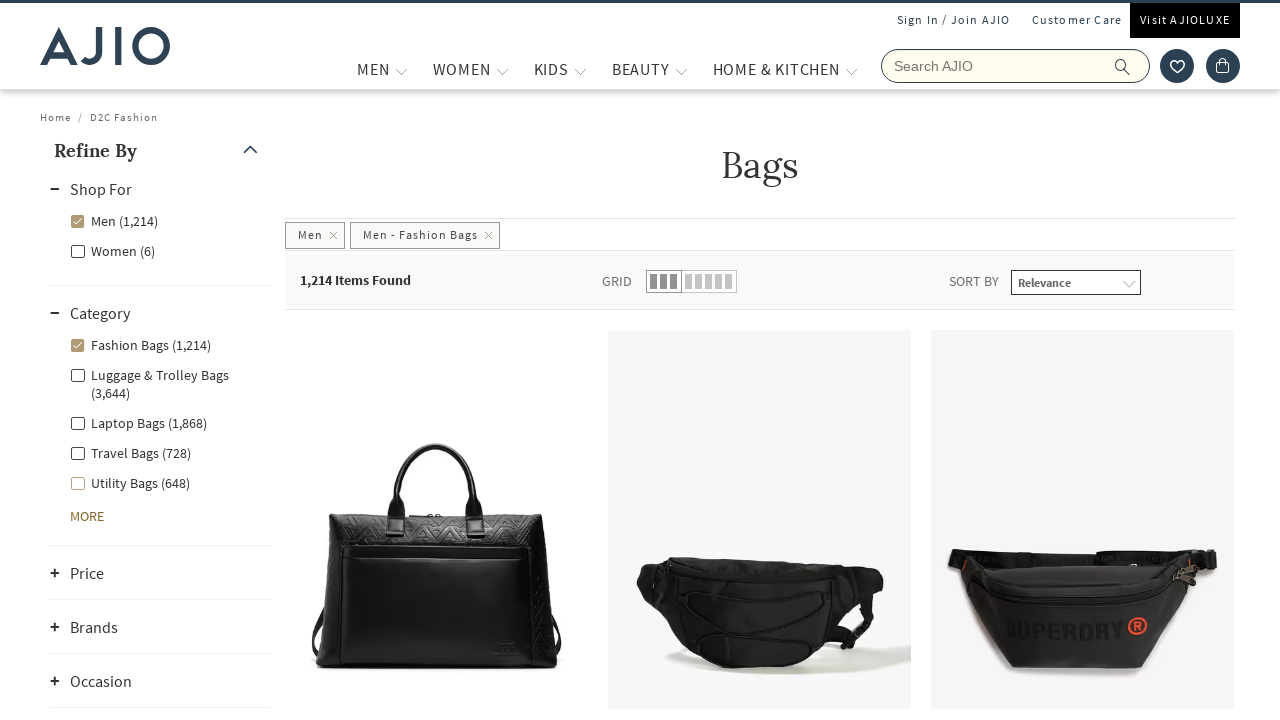